Tests window handling by clicking a link that opens a new window, switching to it, and verifying the title

Starting URL: https://practice.cydeo.com/windows

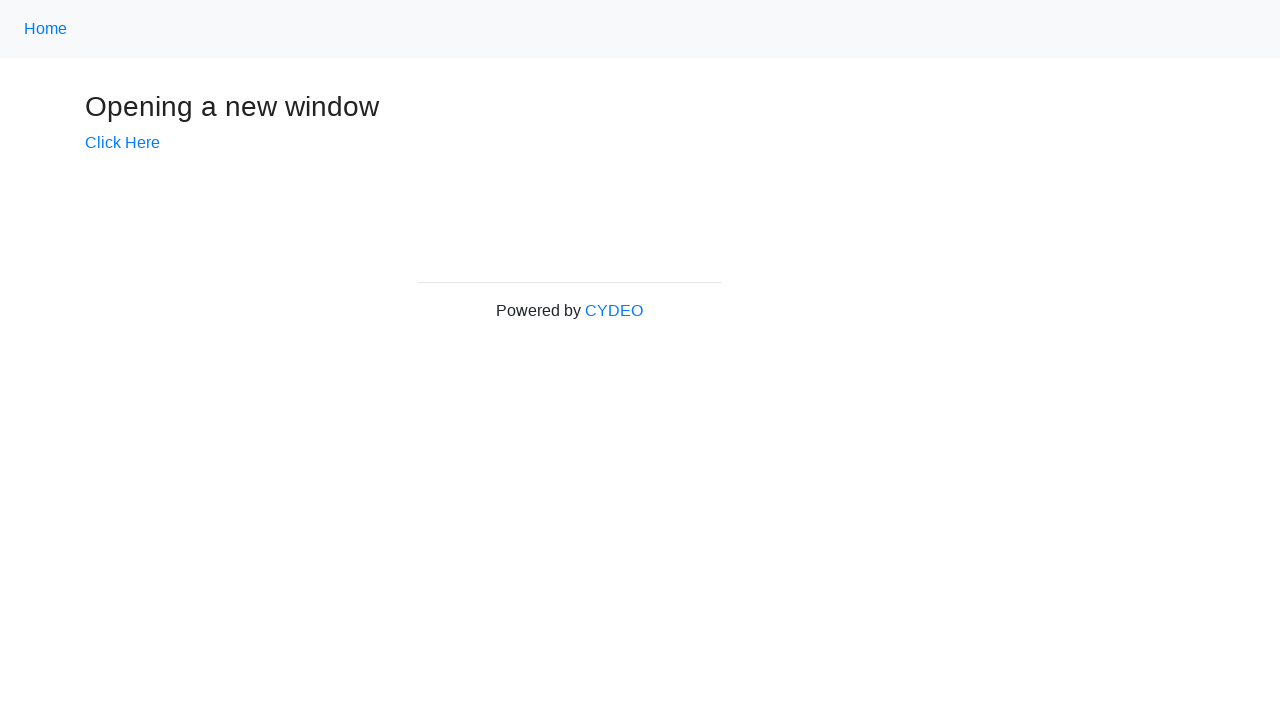

Verified main window title is 'Windows'
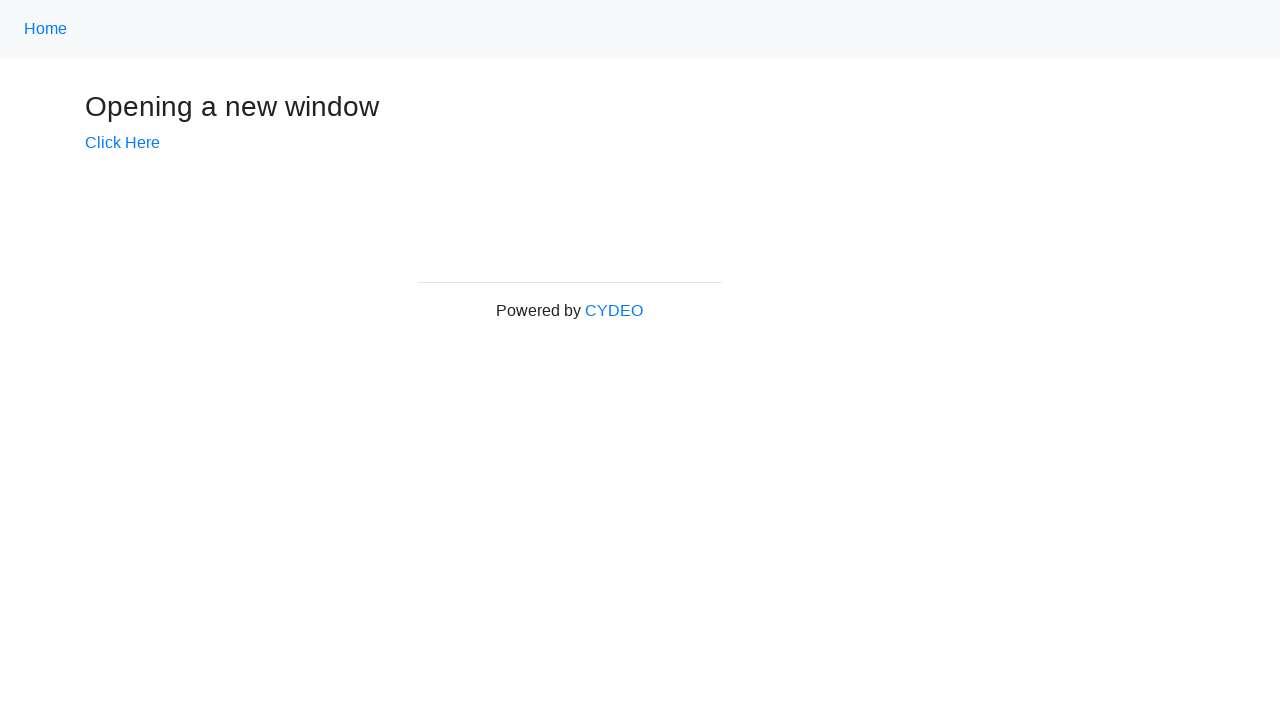

Clicked 'Click Here' link to open new window at (122, 143) on a:has-text('Click Here')
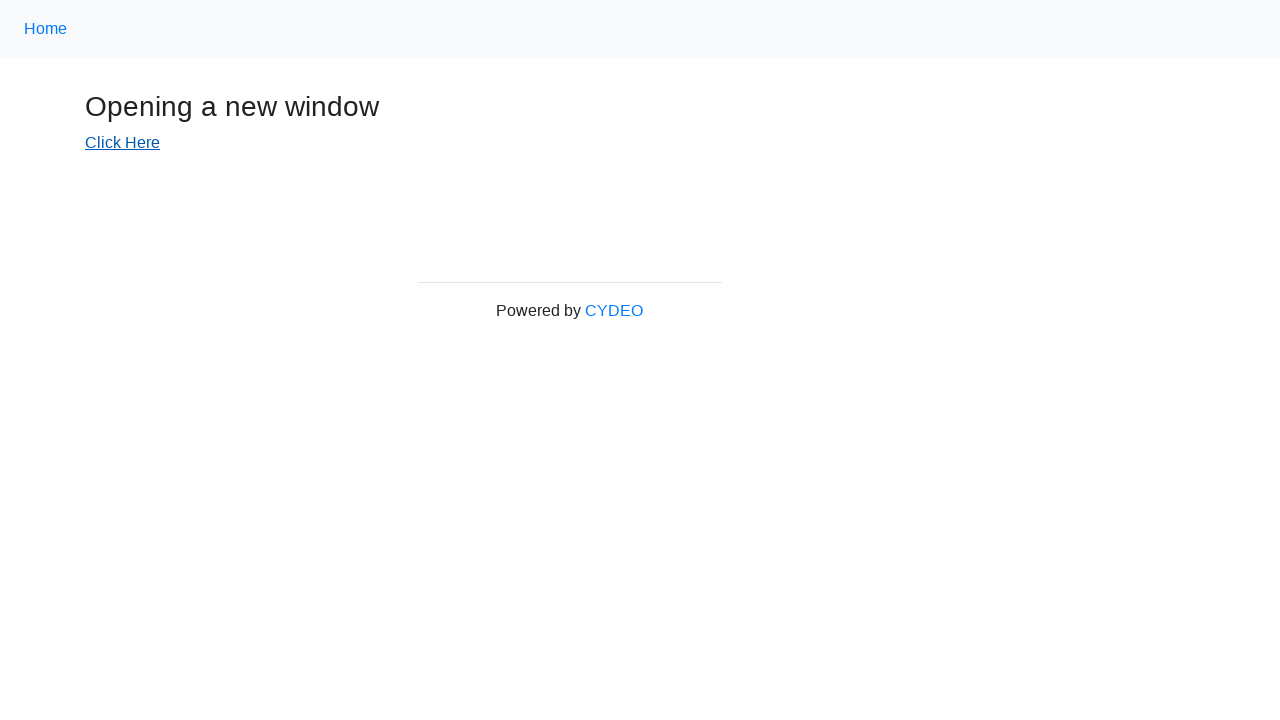

Captured new window/page object
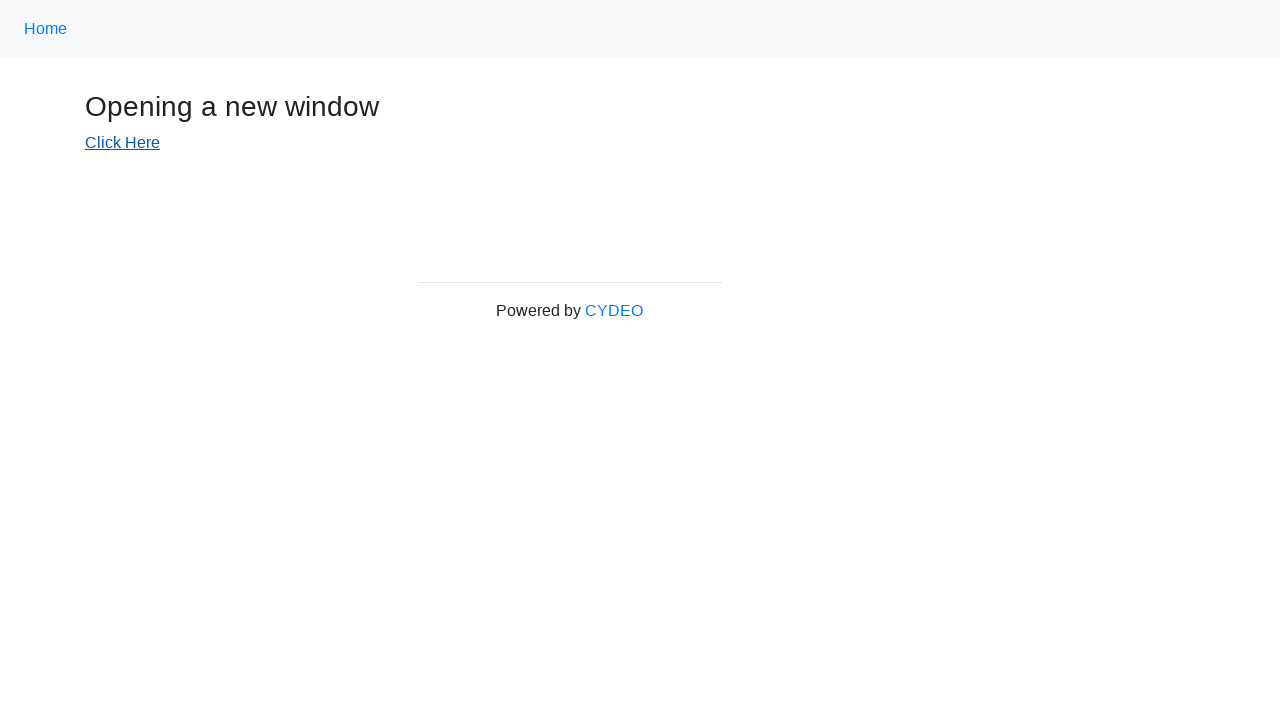

Waited for new window to finish loading
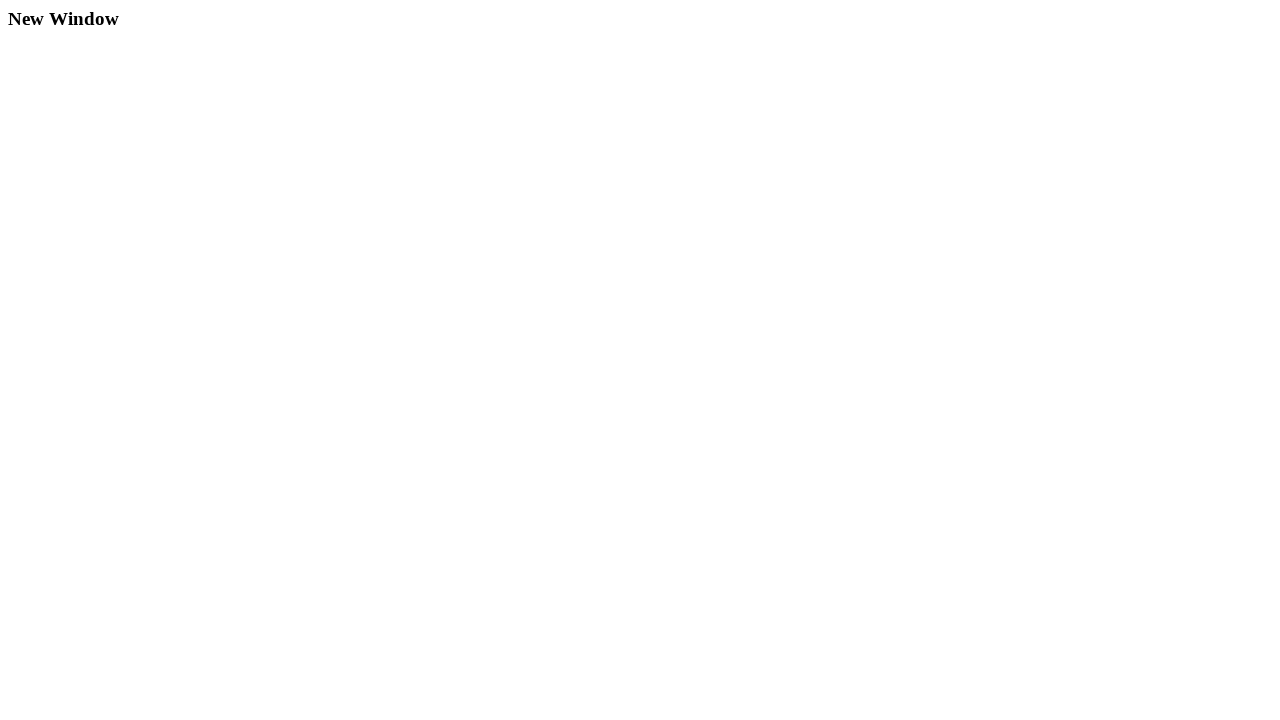

Verified new window title is 'New Window'
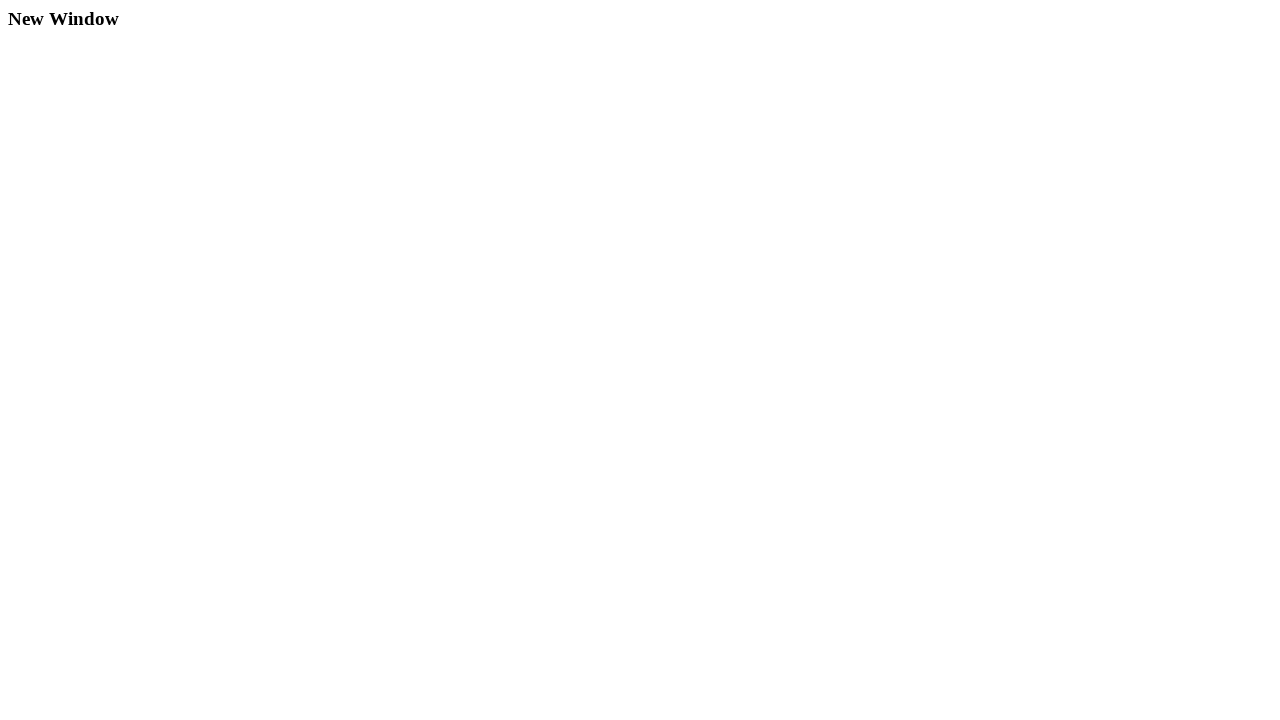

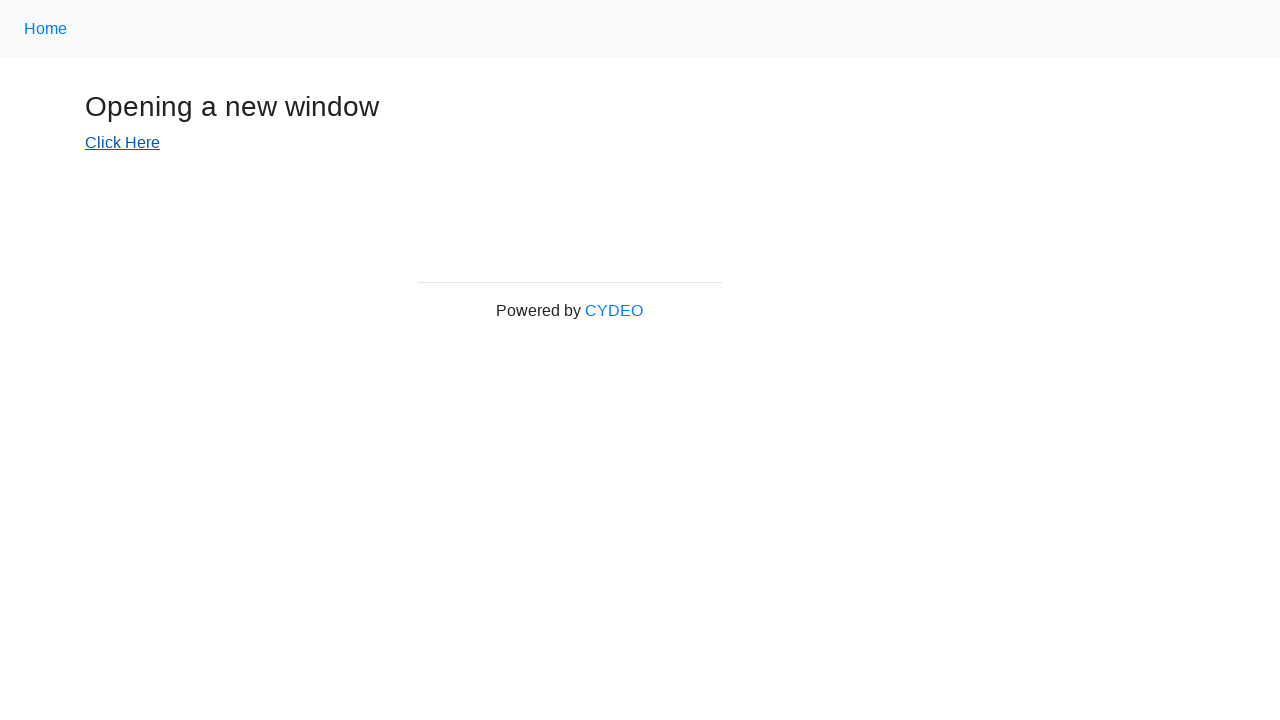